Tests selecting an option from a dropdown using Playwright's built-in select_option method with text matching, then verifies the correct option is selected.

Starting URL: http://the-internet.herokuapp.com/dropdown

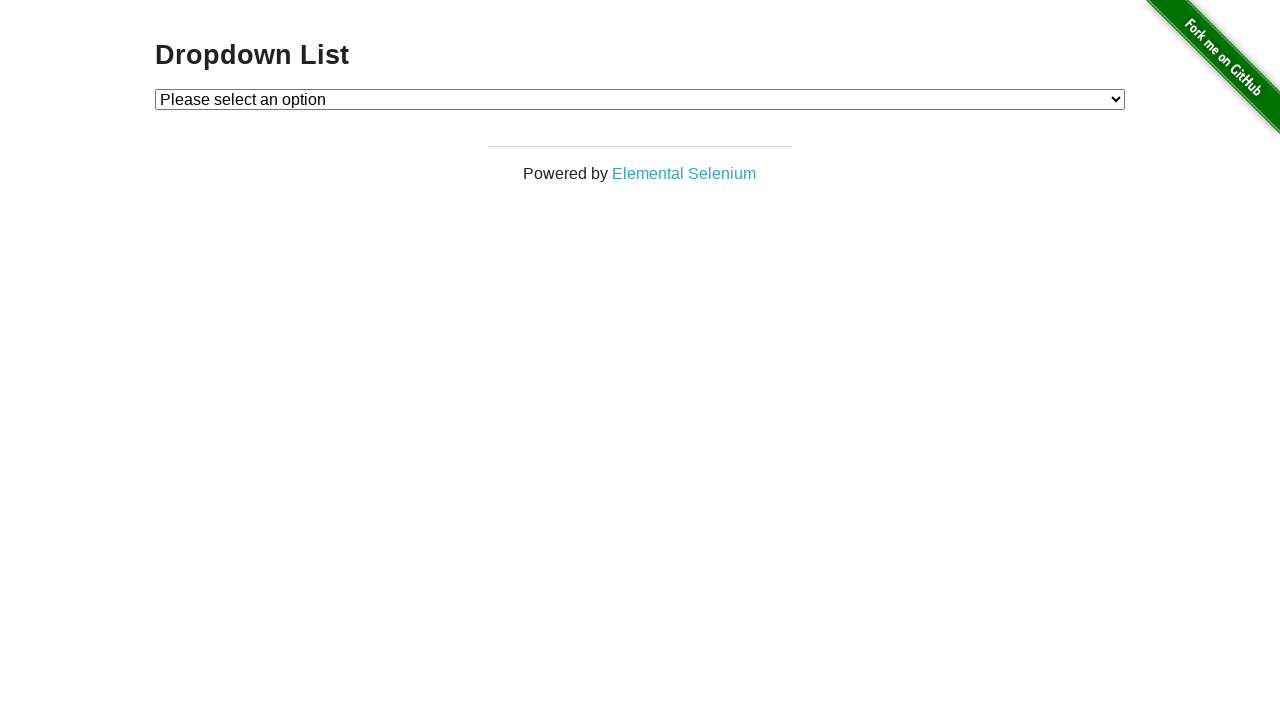

Waited for dropdown element to load
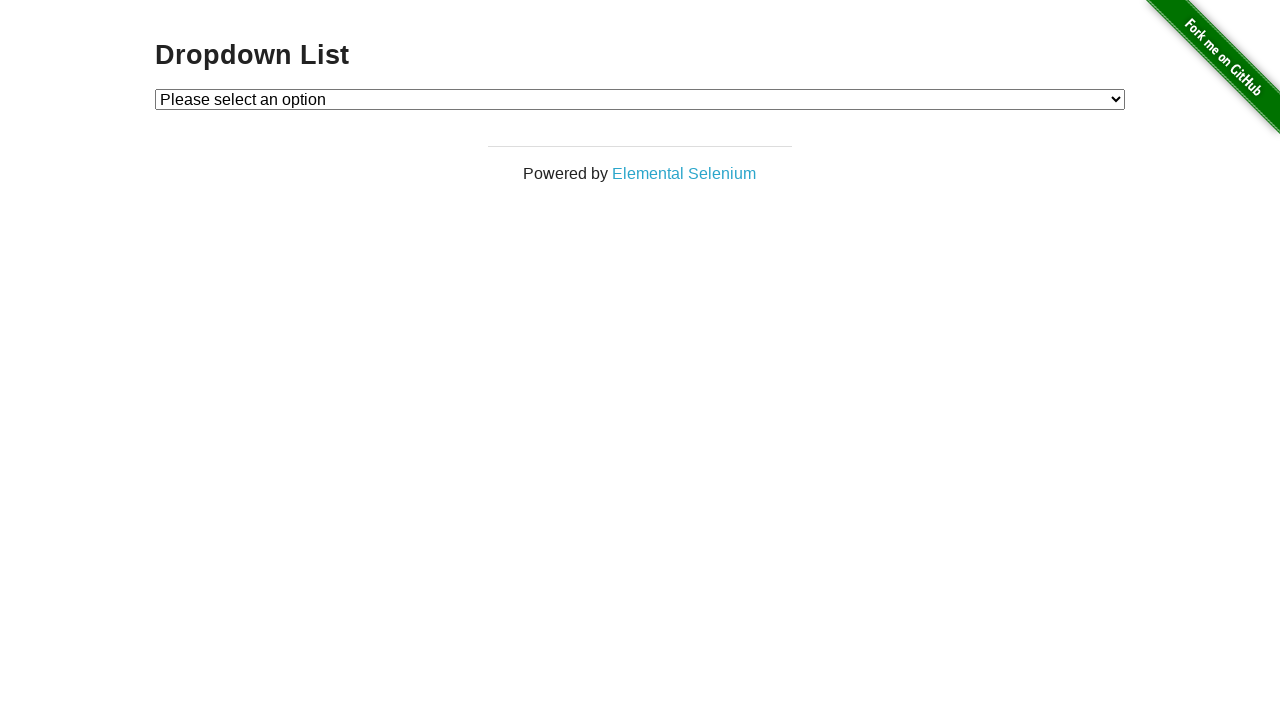

Selected 'Option 1' from dropdown using label on #dropdown
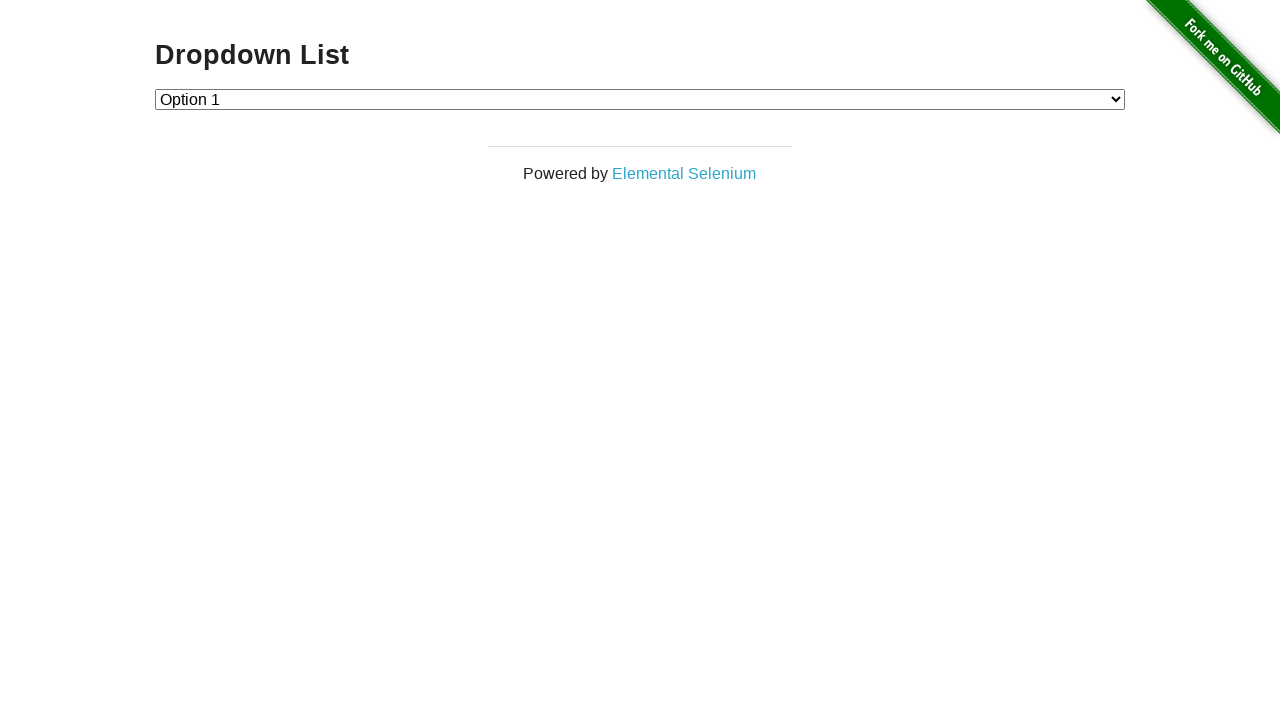

Retrieved selected option text from dropdown
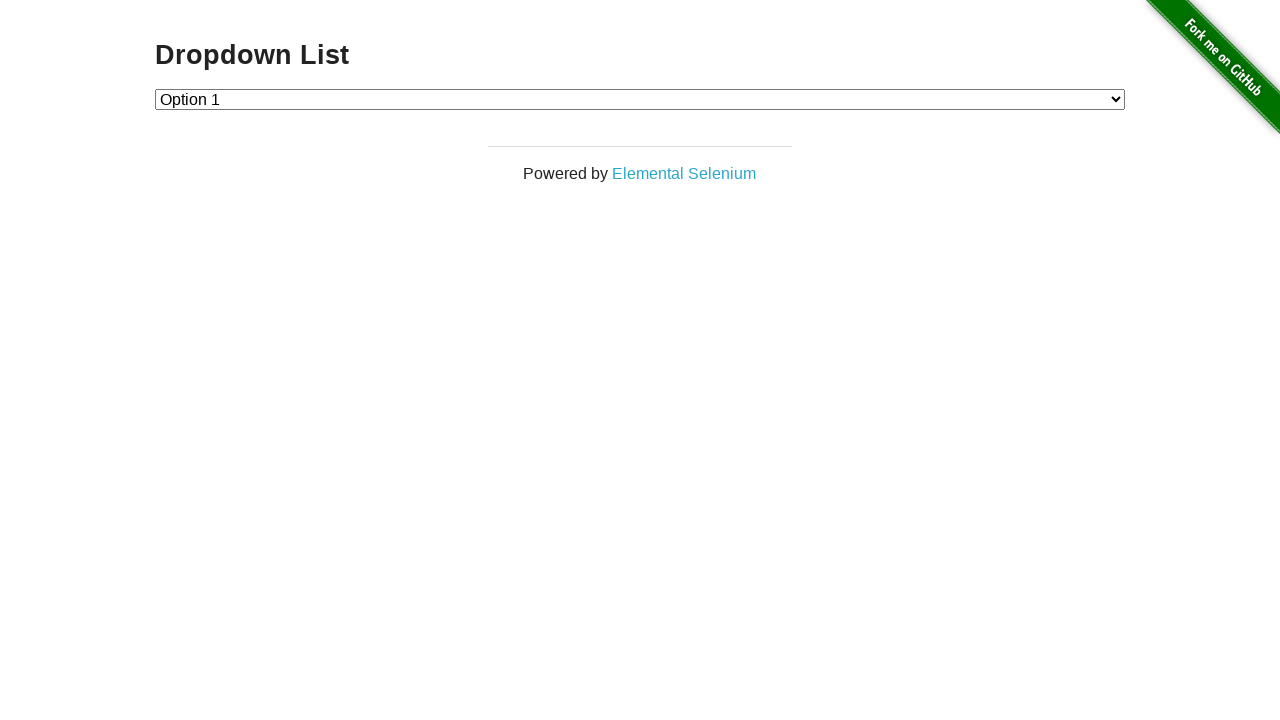

Verified that 'Option 1' is correctly selected in dropdown
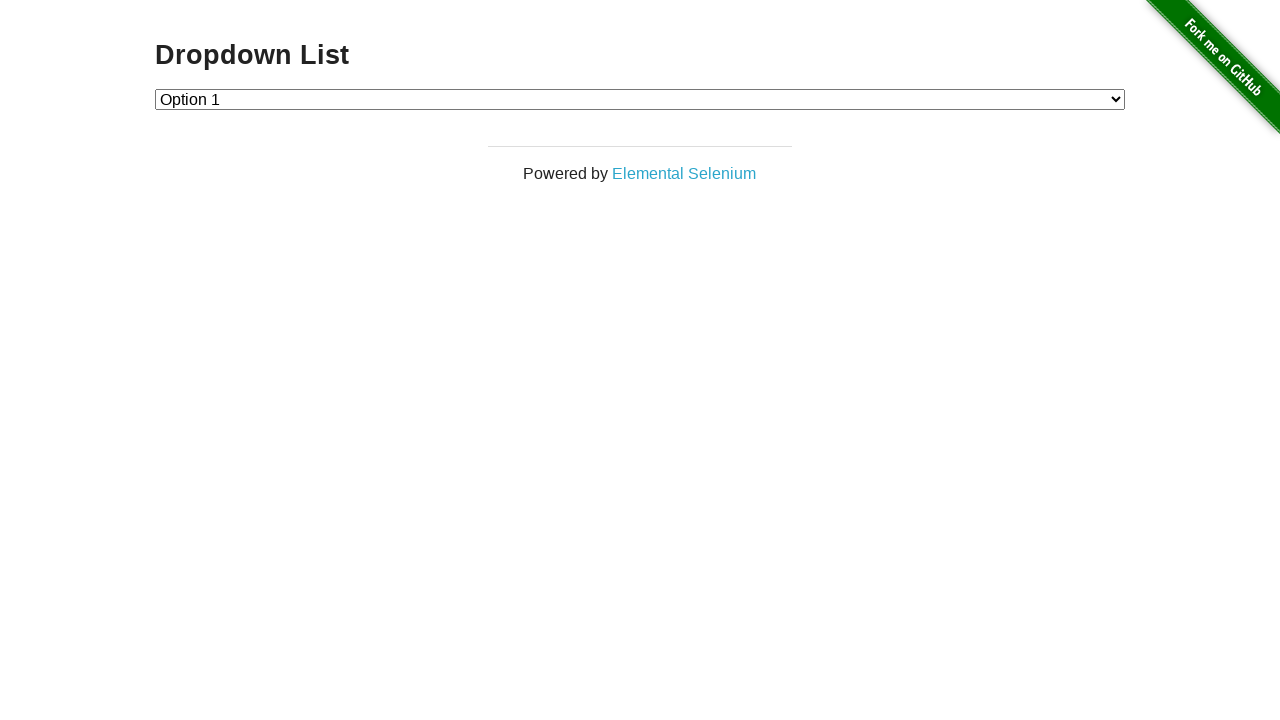

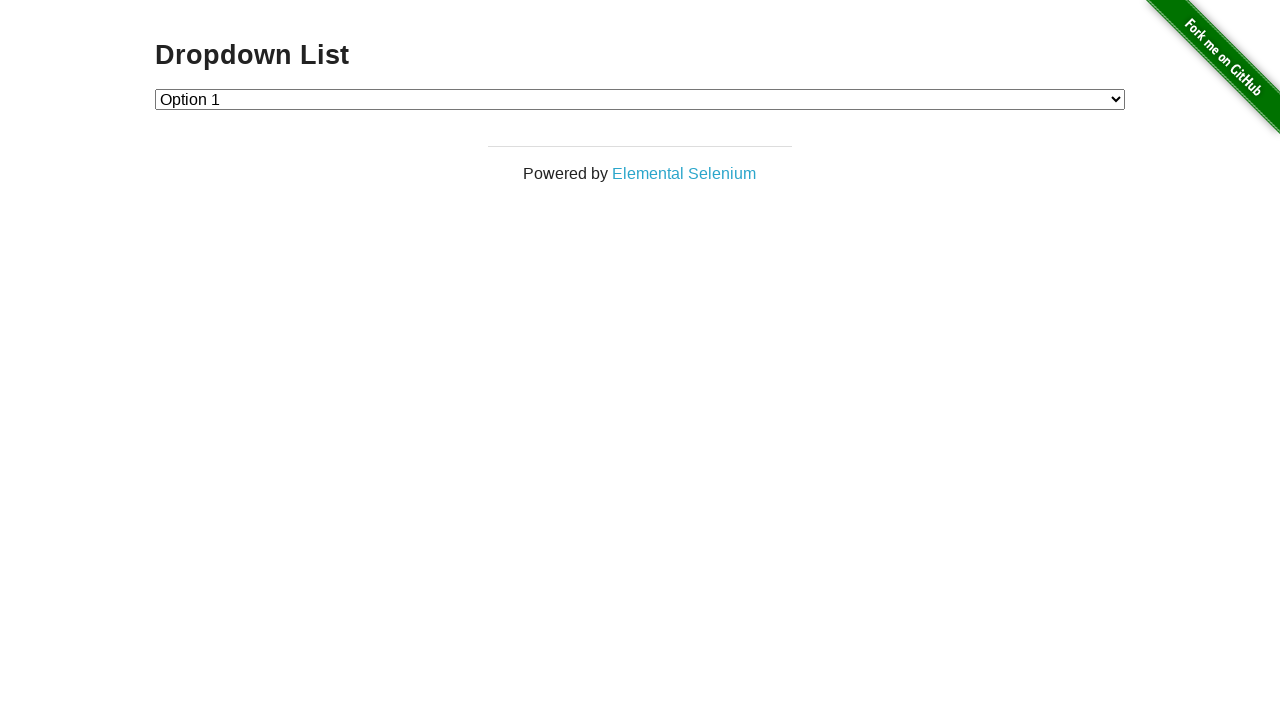